Tests various JavaScript alert types on demoqa.com by navigating to the Alerts section, triggering different alert buttons (standard alert, timed alert, confirm dialog, and prompt dialog), and interacting with each alert appropriately.

Starting URL: https://demoqa.com/

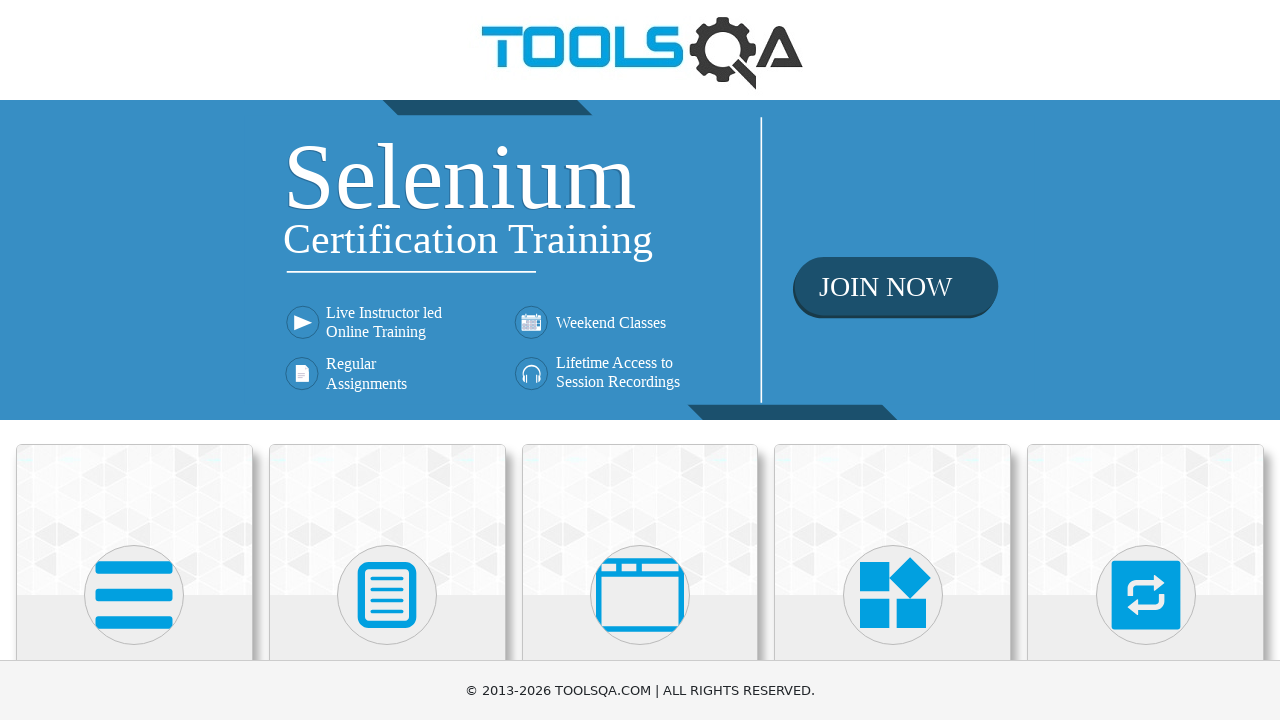

Clicked on 'Alerts, Frame & Windows' card at (640, 360) on xpath=//h5[text()='Alerts, Frame & Windows']
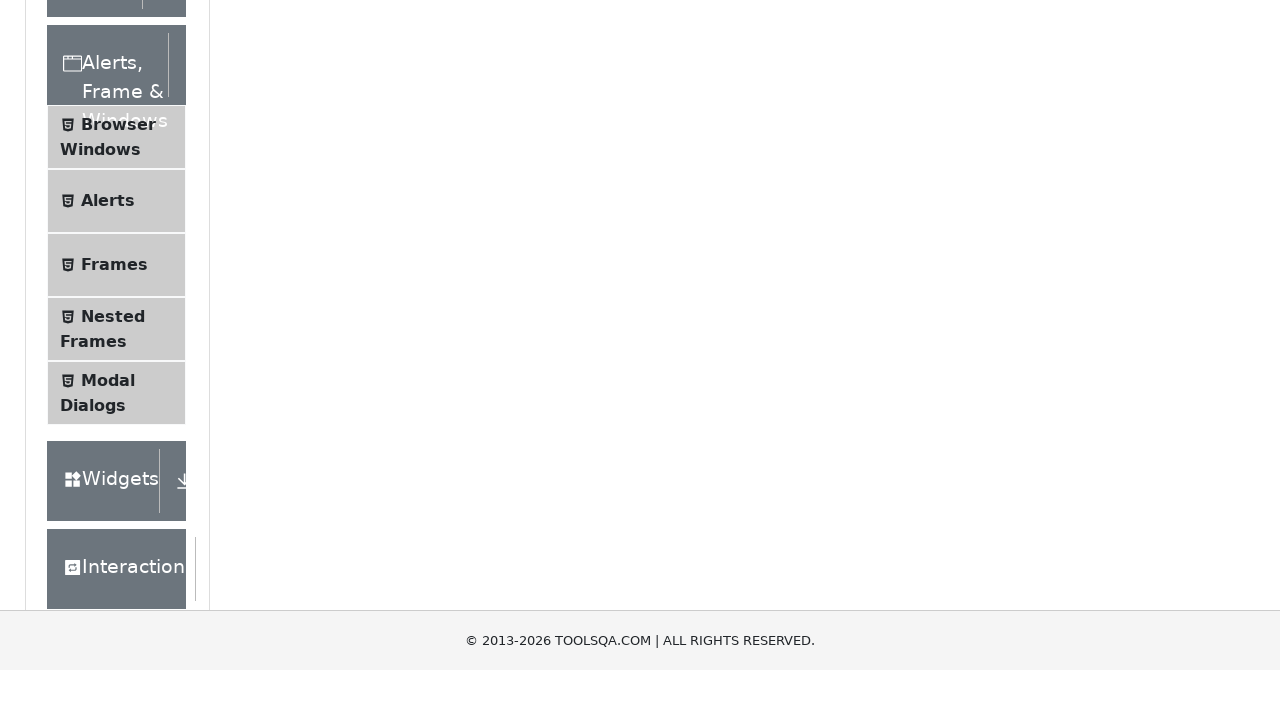

Clicked on 'Alerts' menu item at (108, 501) on xpath=//span[text()='Alerts']
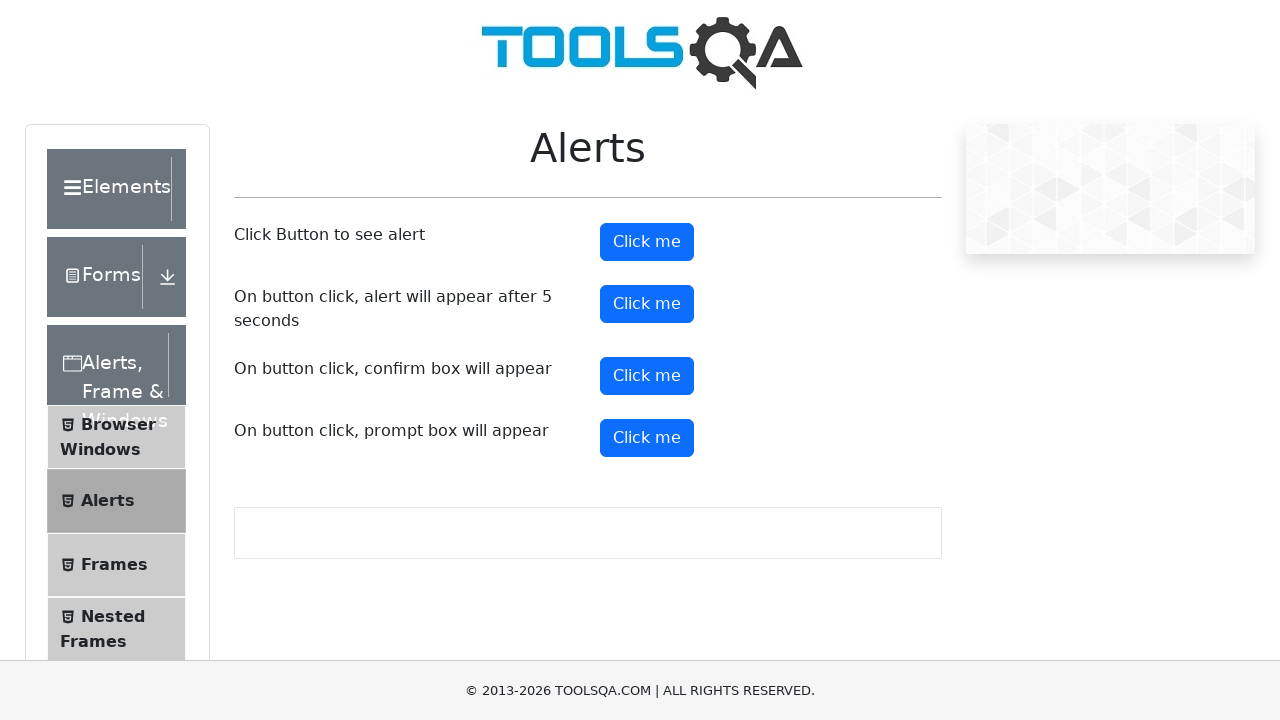

Clicked first alert button at (647, 242) on #alertButton
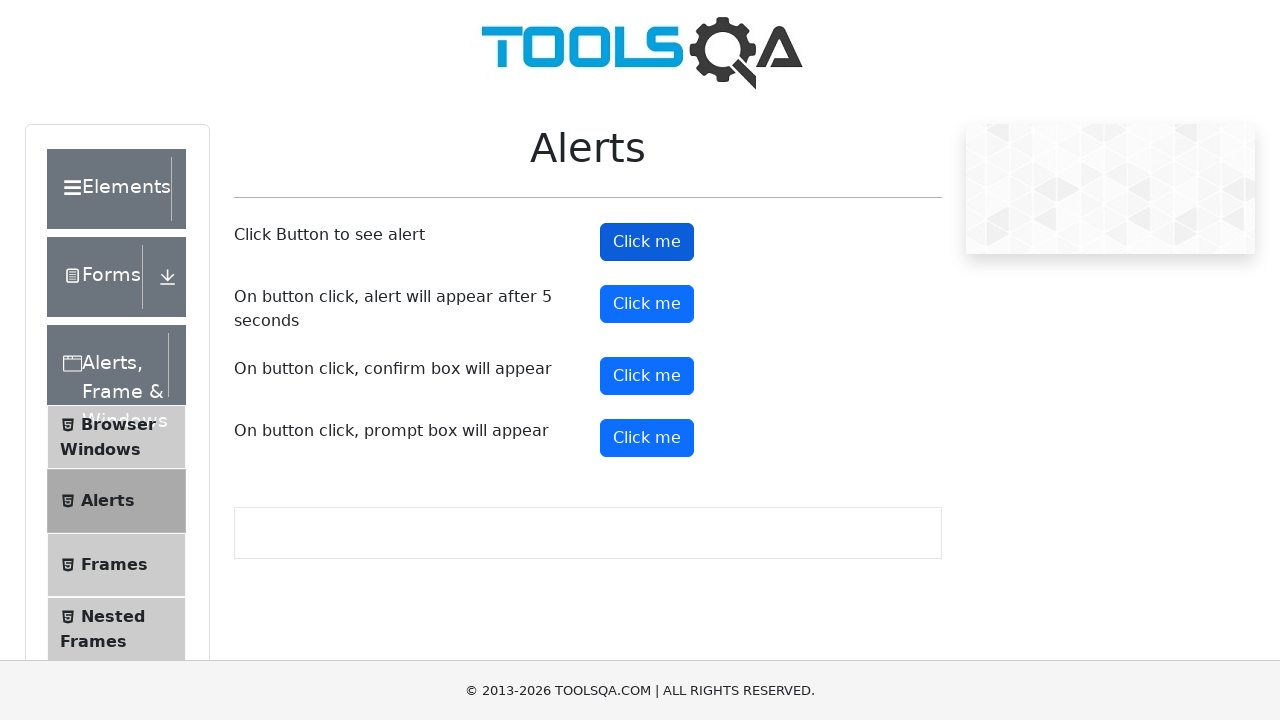

Set up dialog handler to accept first alert
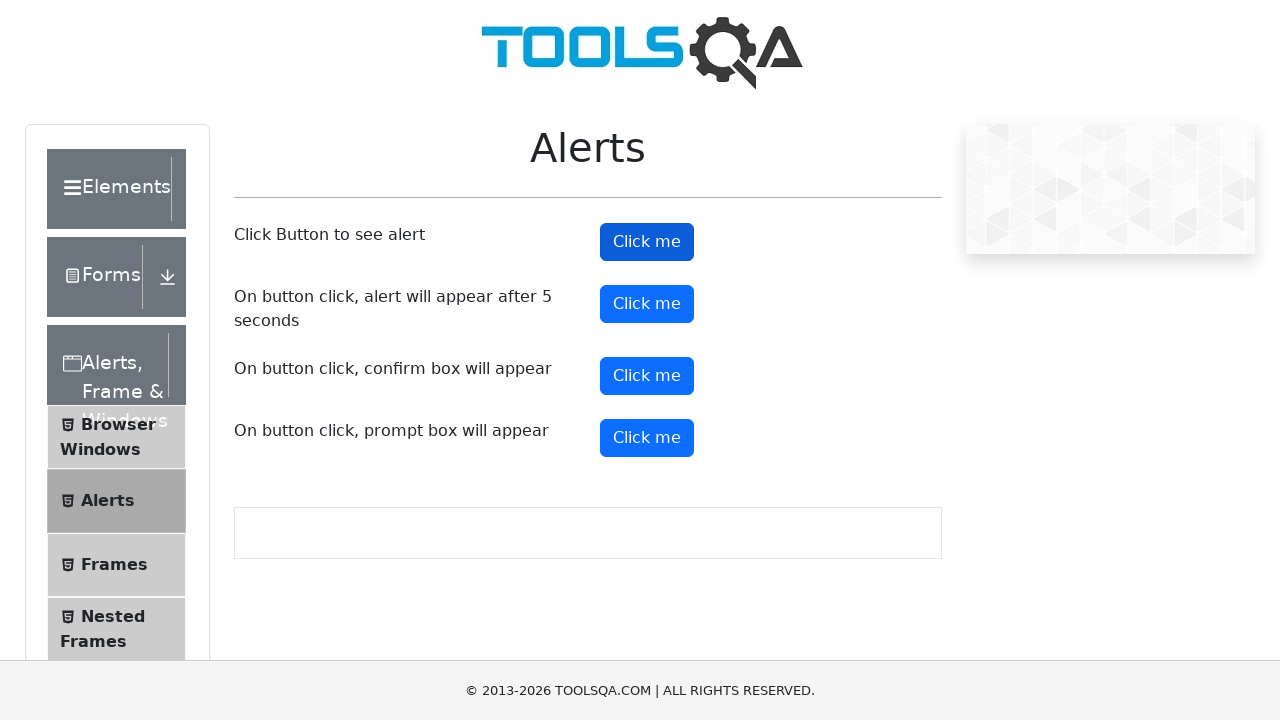

Waited for first alert to be handled
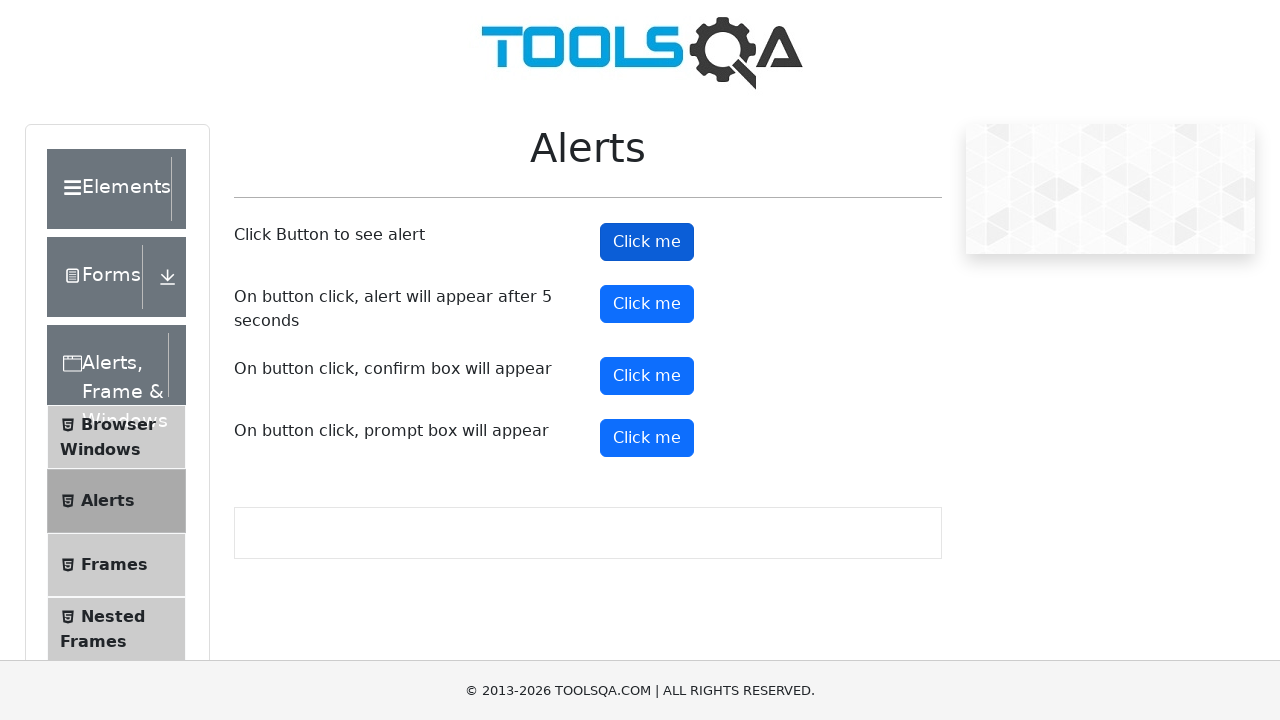

Set up dialog handler for subsequent alerts (prompt accepts 'Emanuel', confirm dismisses, others accept)
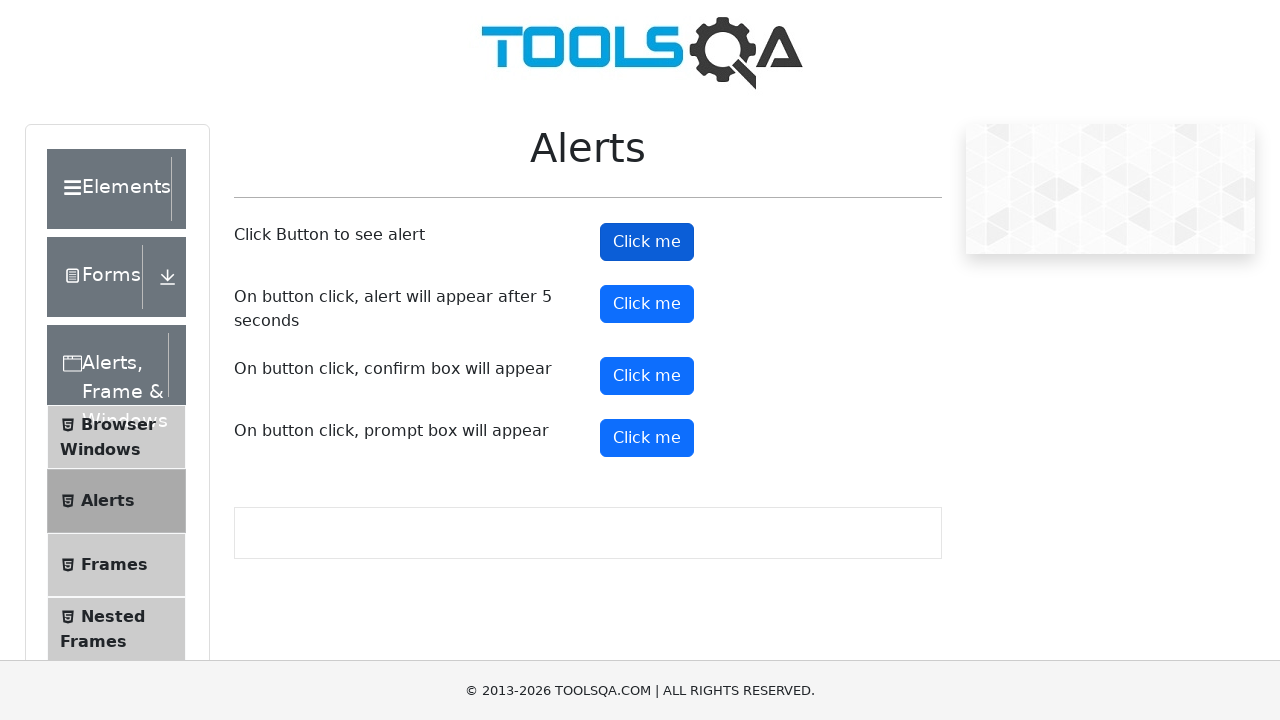

Clicked timed alert button (5 second delay) at (647, 304) on #timerAlertButton
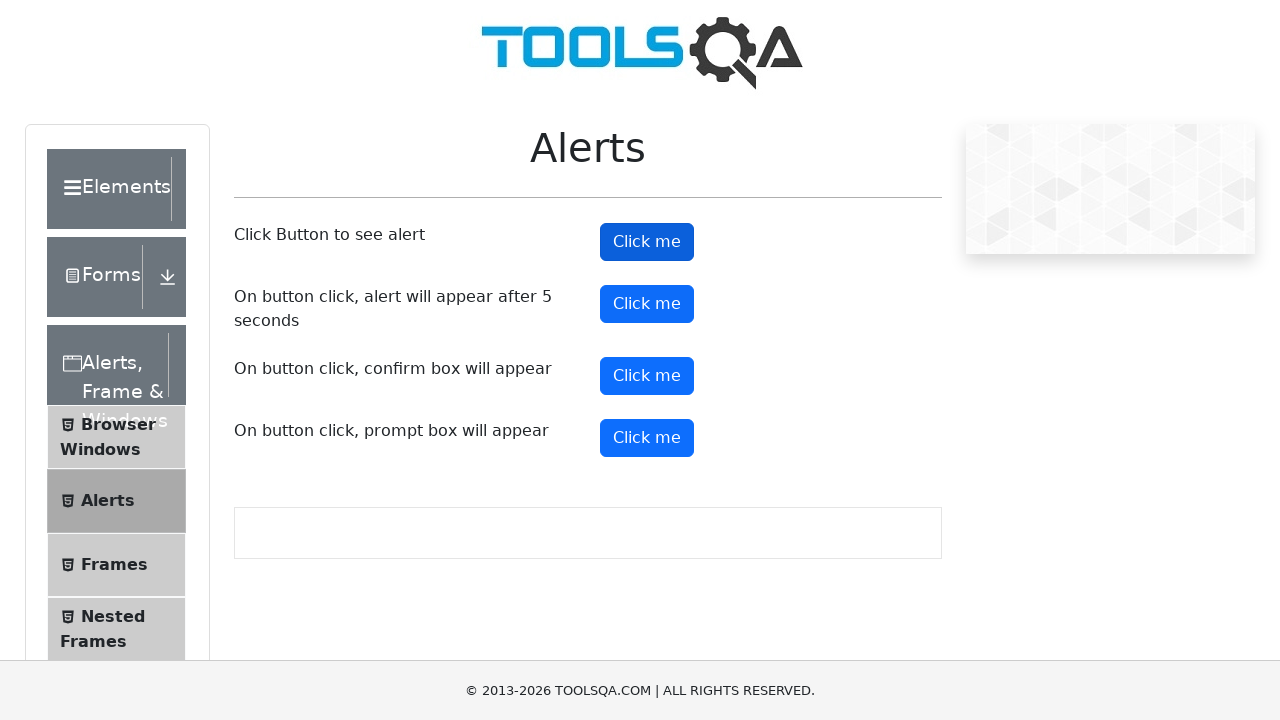

Waited for timed alert to appear and be handled
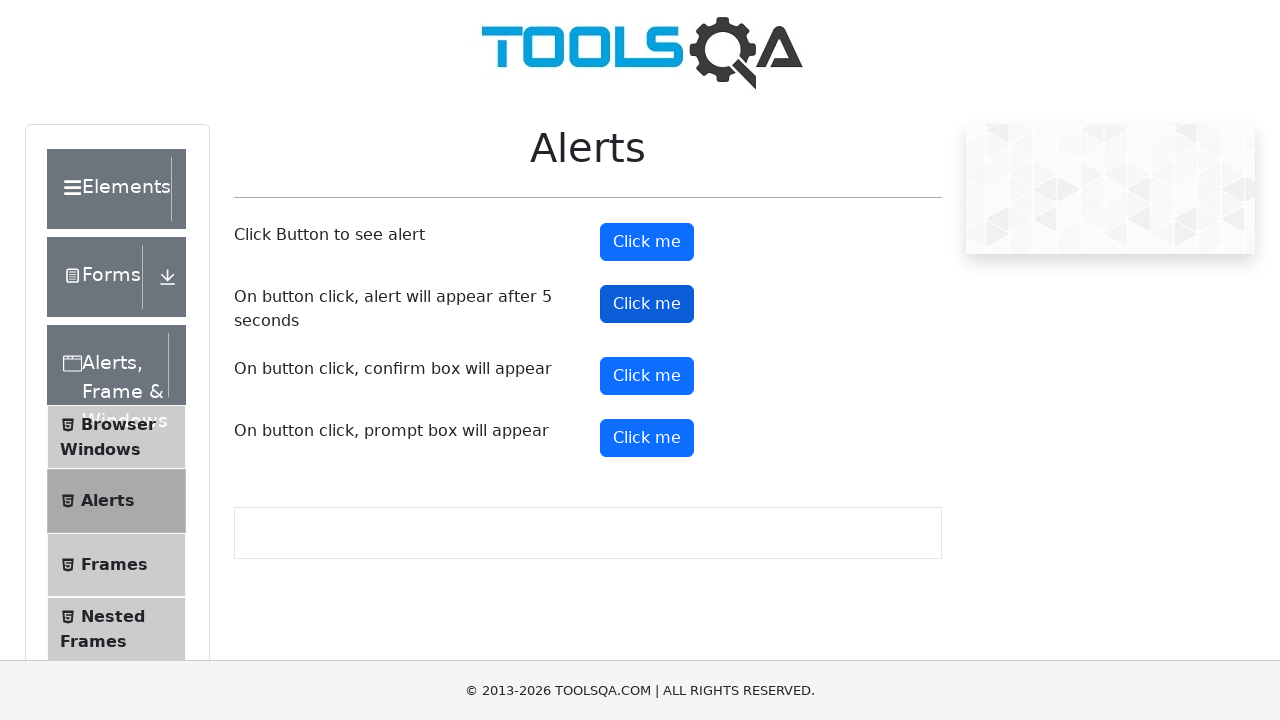

Clicked confirm alert button at (647, 376) on #confirmButton
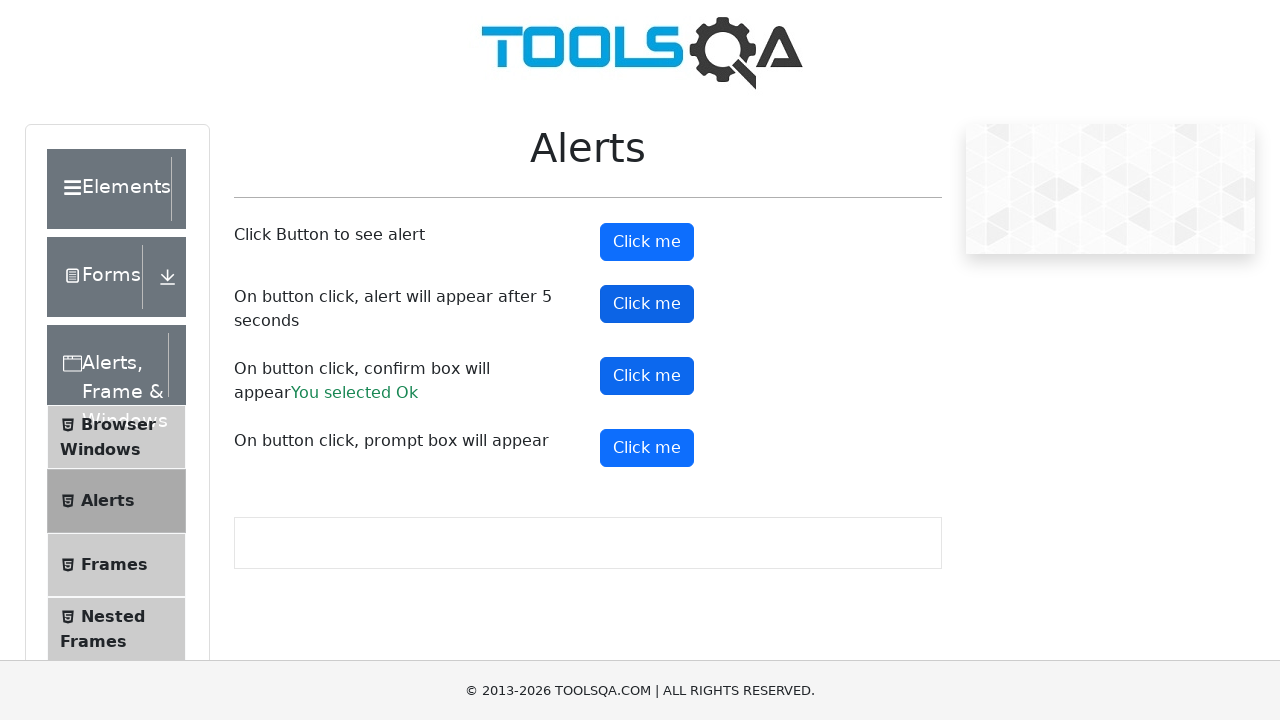

Waited for confirm alert to be dismissed
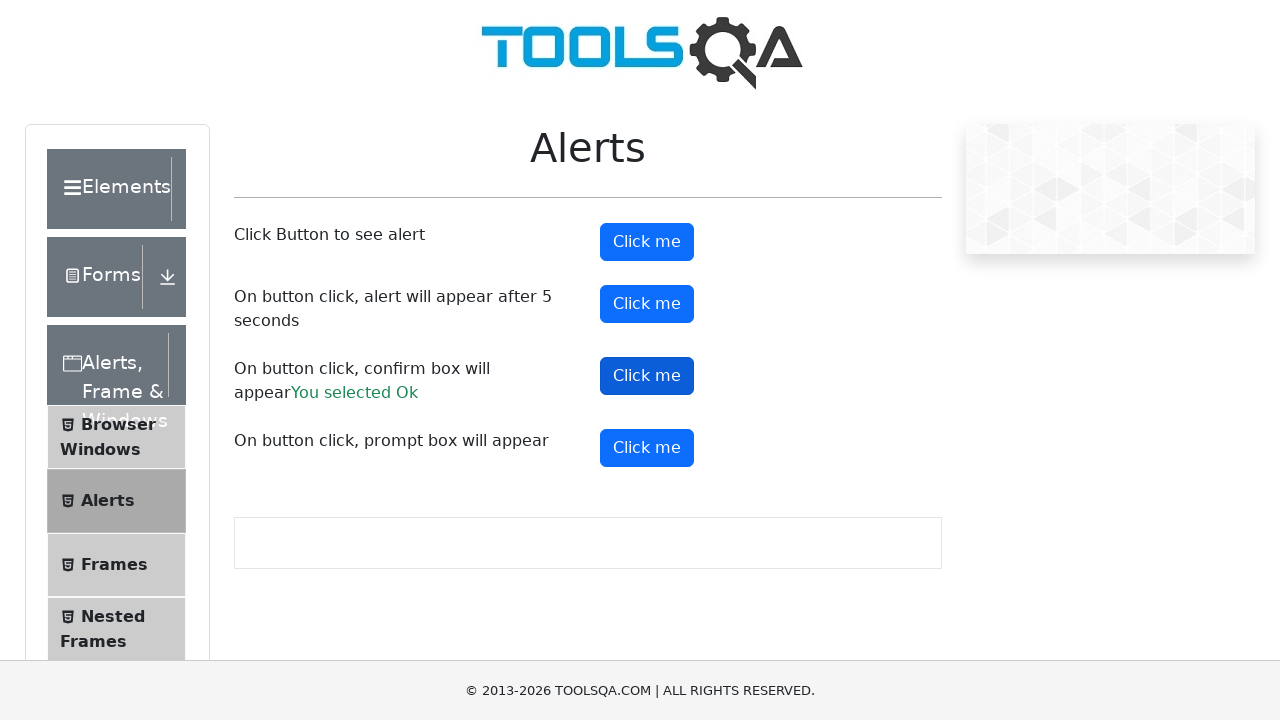

Clicked prompt alert button at (647, 448) on #promtButton
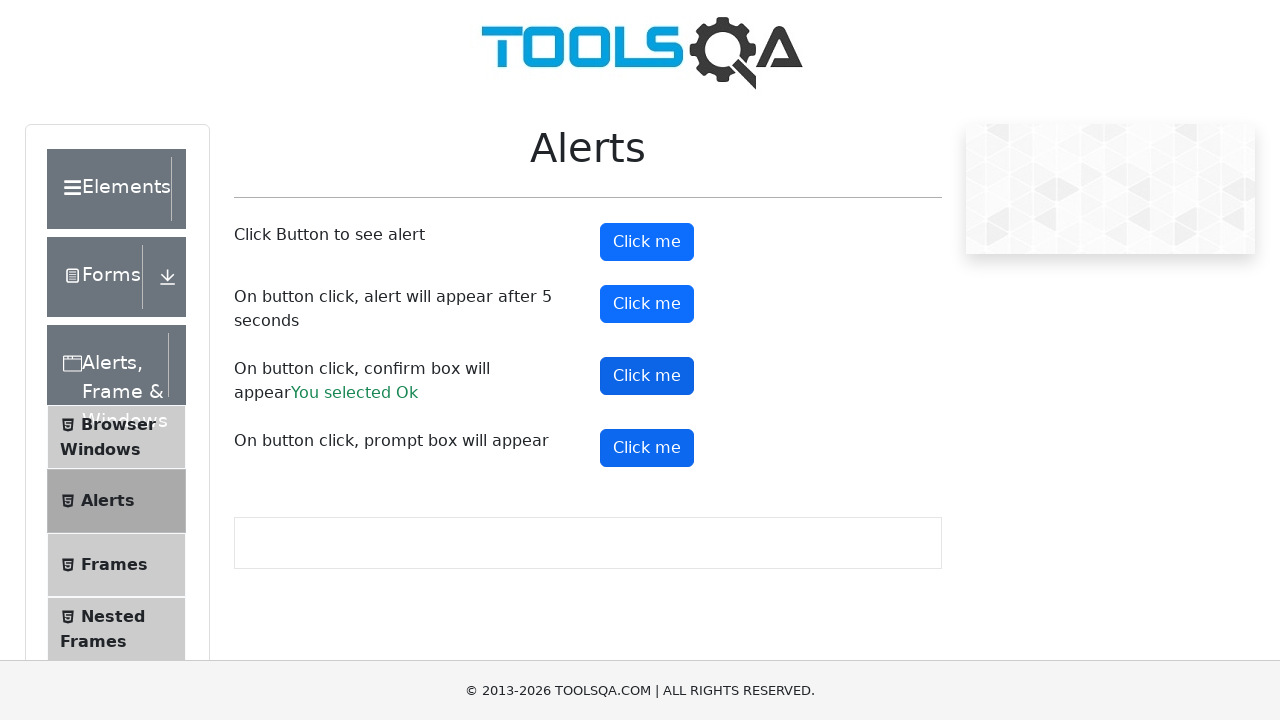

Waited for prompt alert to be accepted with 'Emanuel' text
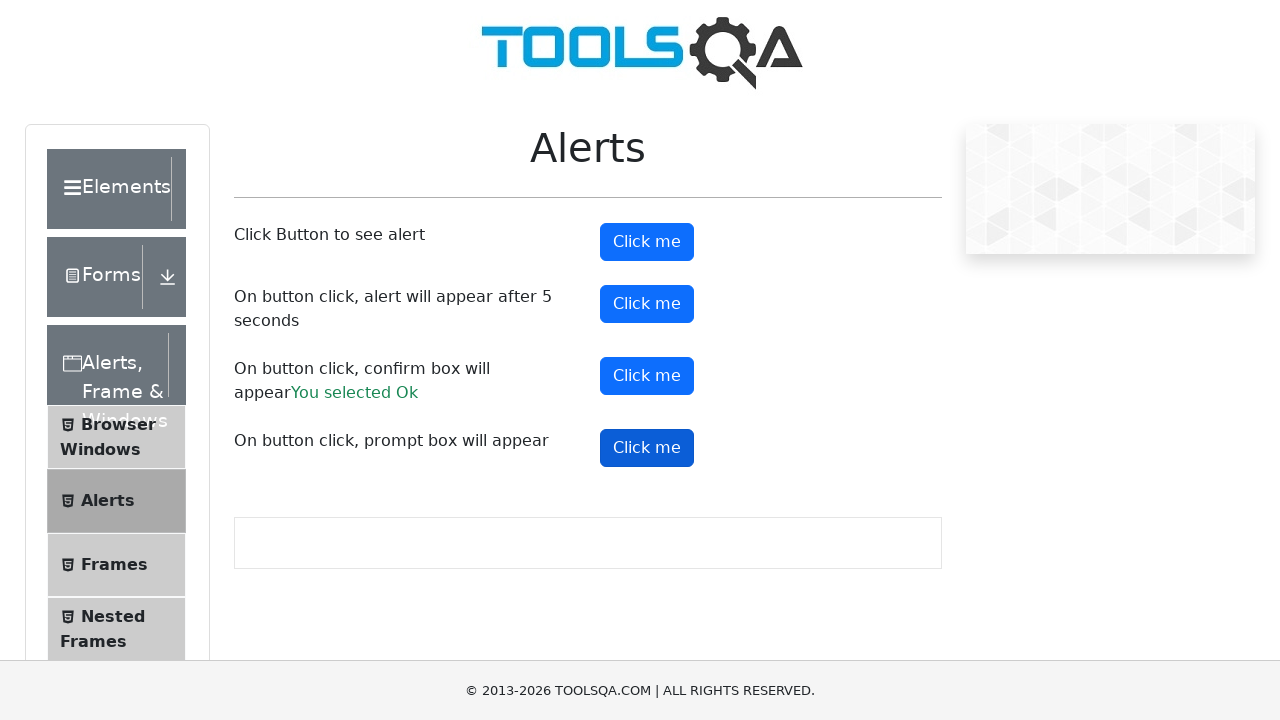

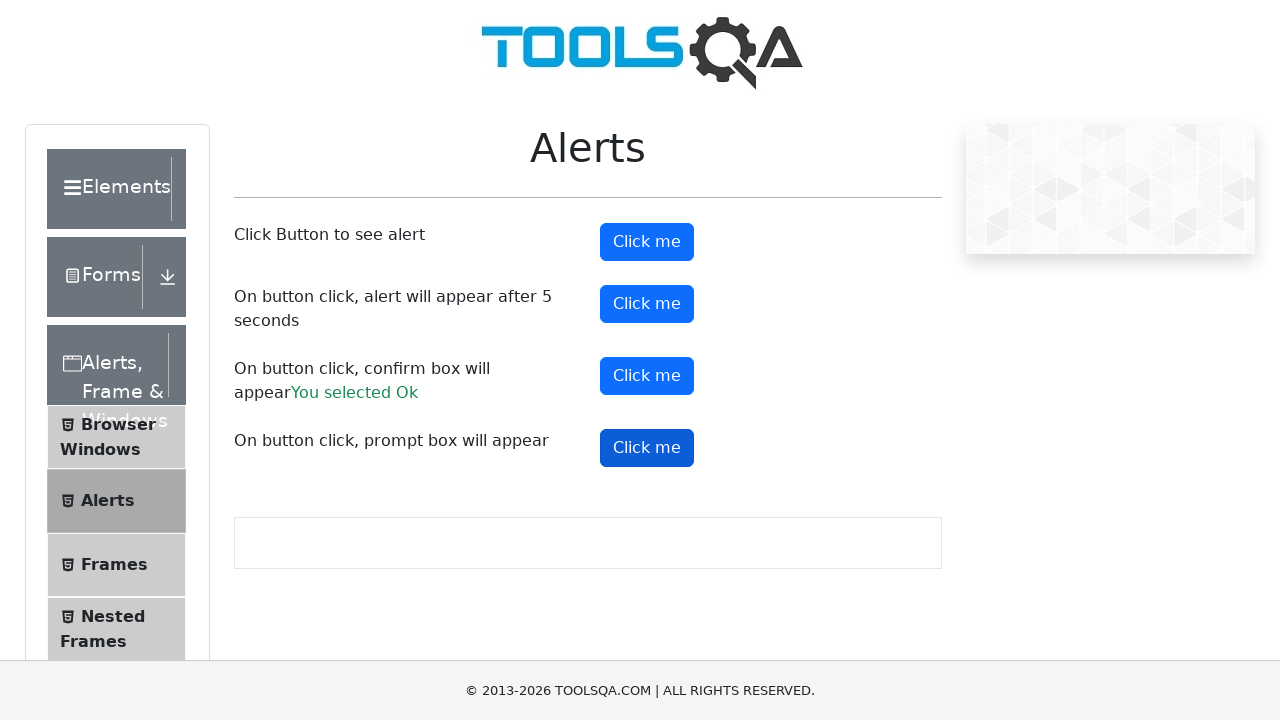